Tests the selection state of radio buttons and checkboxes, including selecting and deselecting them

Starting URL: https://automationfc.github.io/basic-form/index.html

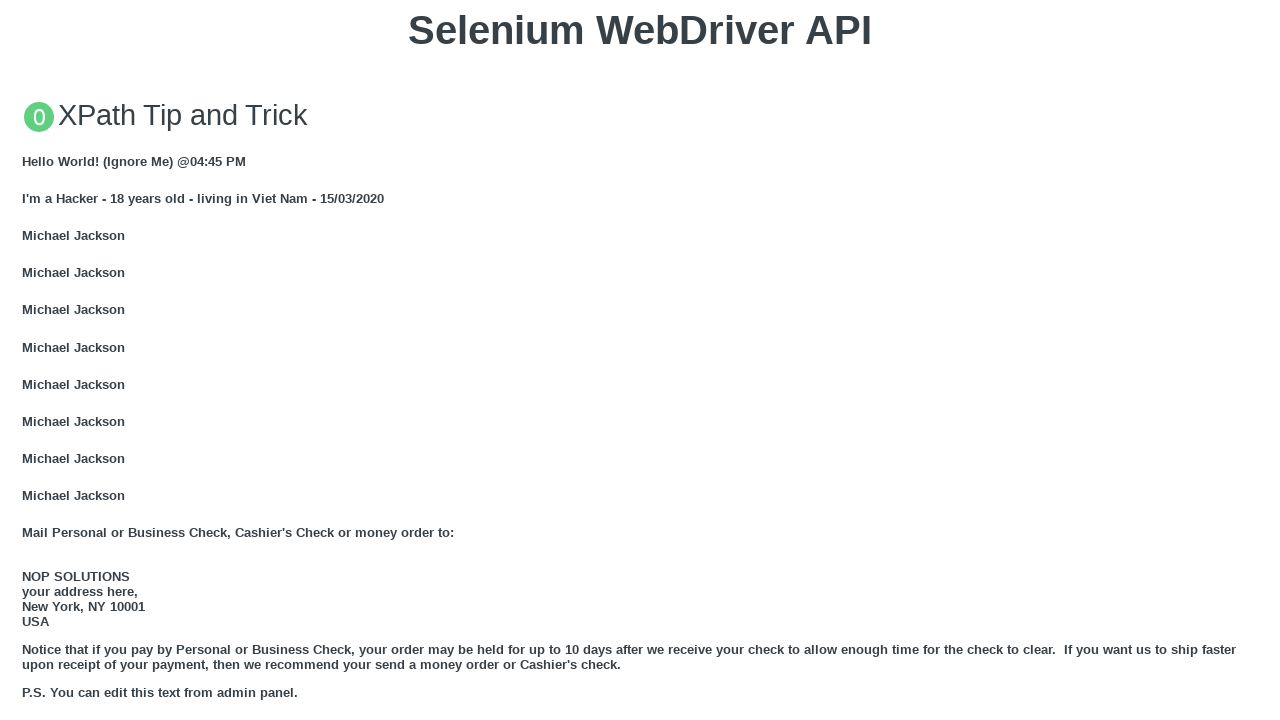

Page reloaded
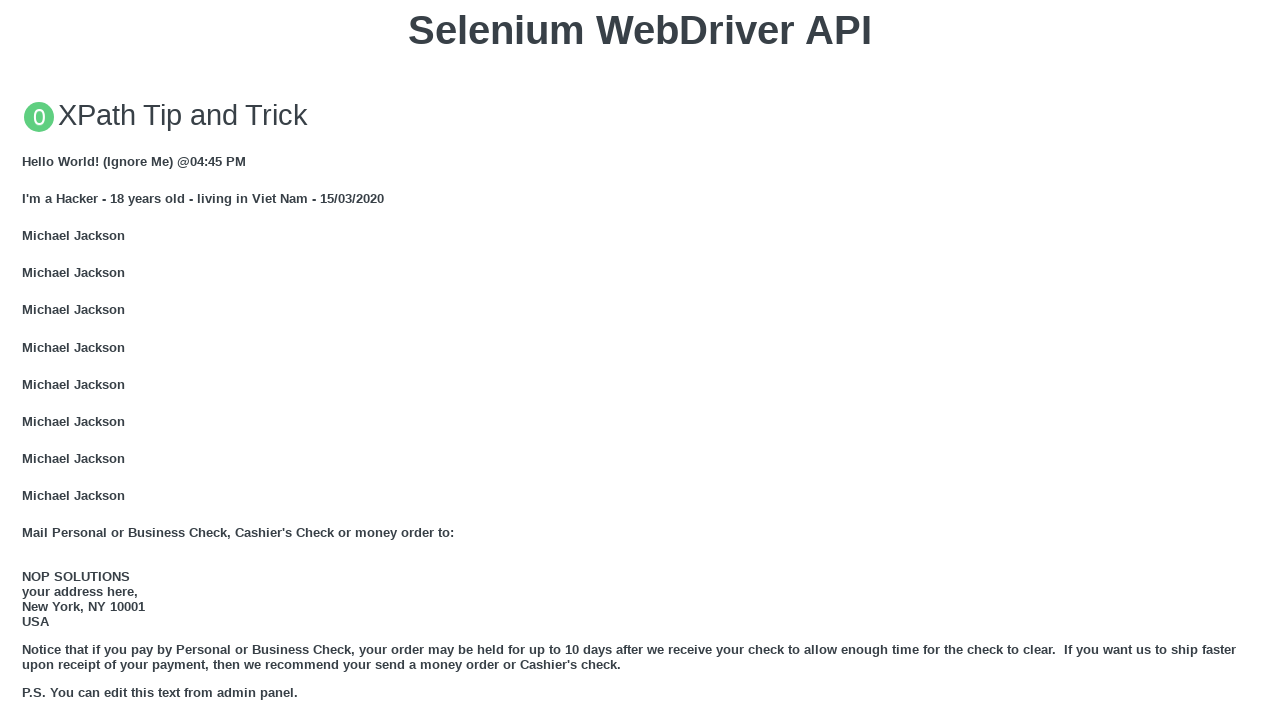

Clicked 'Under 18' radio button at (28, 360) on xpath=//div[@class='container']/input[@id='under_18']
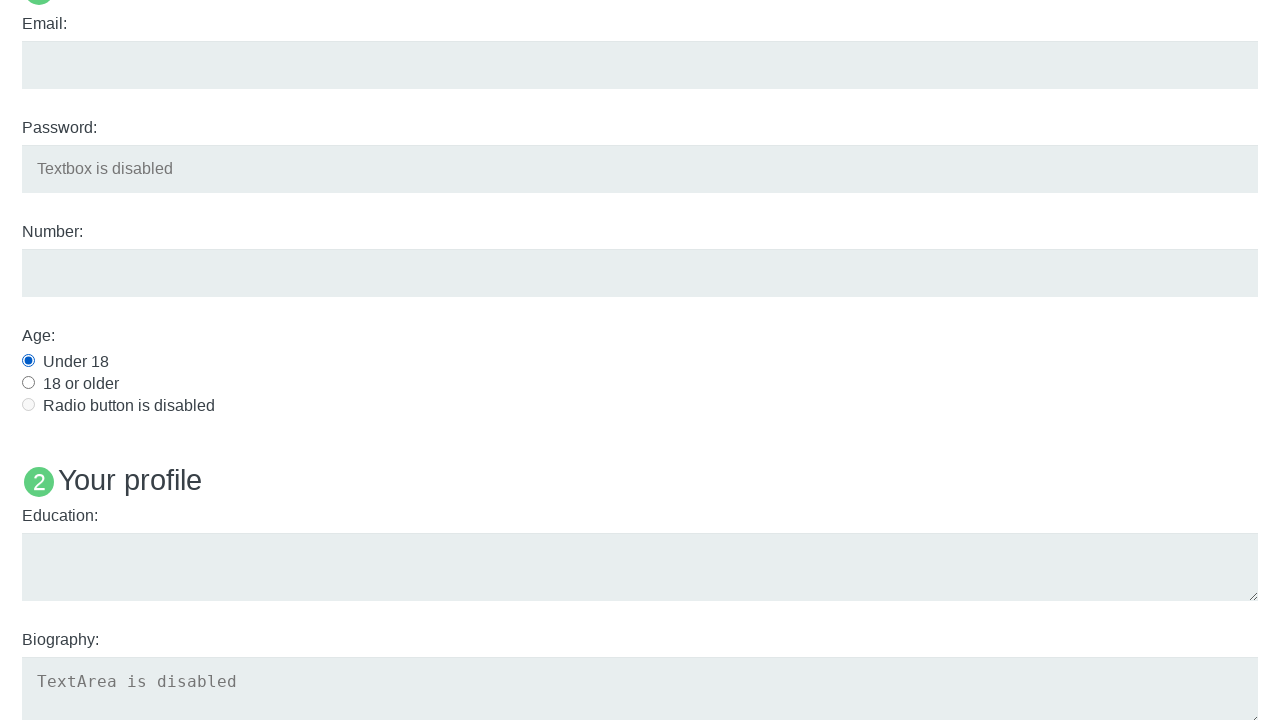

Clicked Java checkbox at (28, 361) on xpath=//input[@id='java']
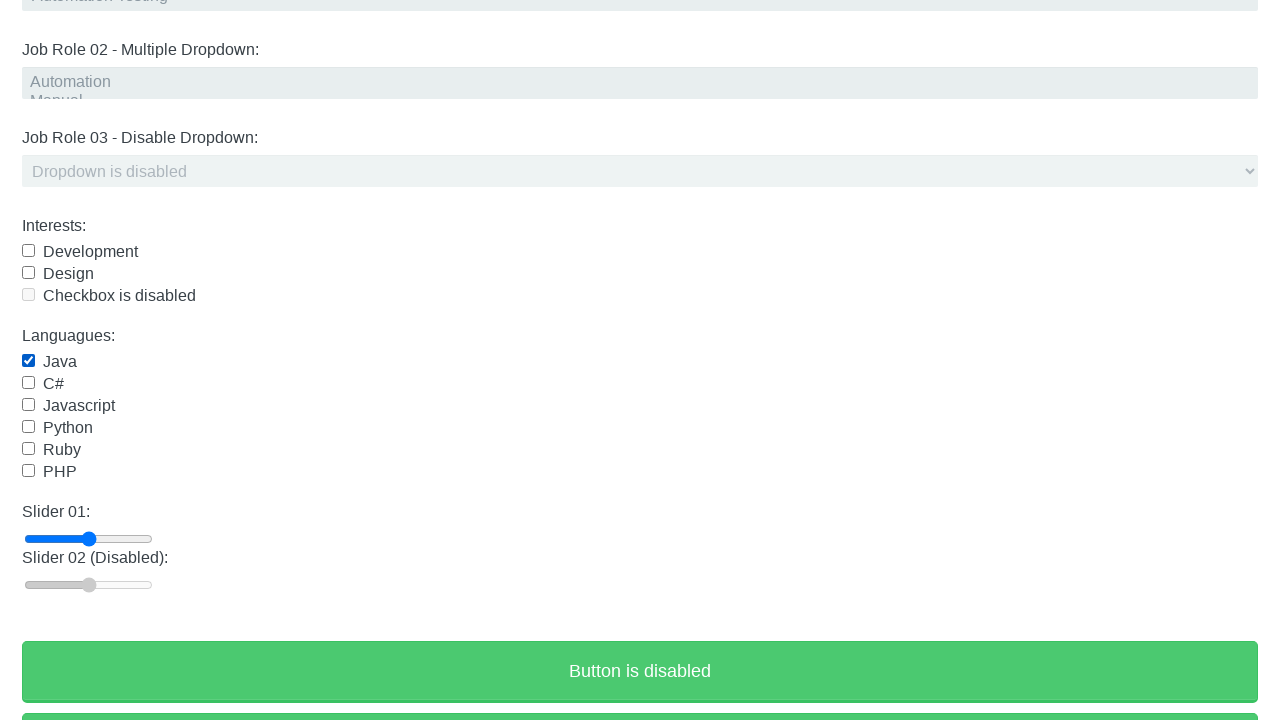

Verified 'Under 18' radio button is checked
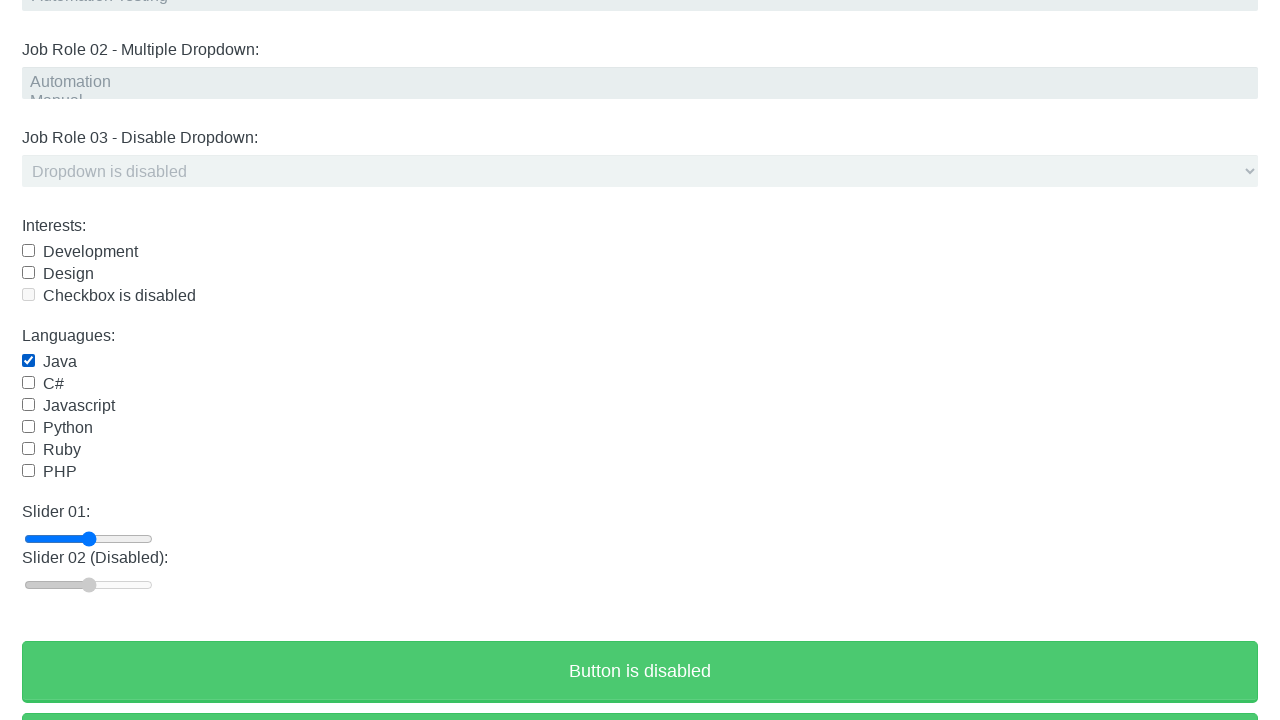

Verified Java checkbox is checked
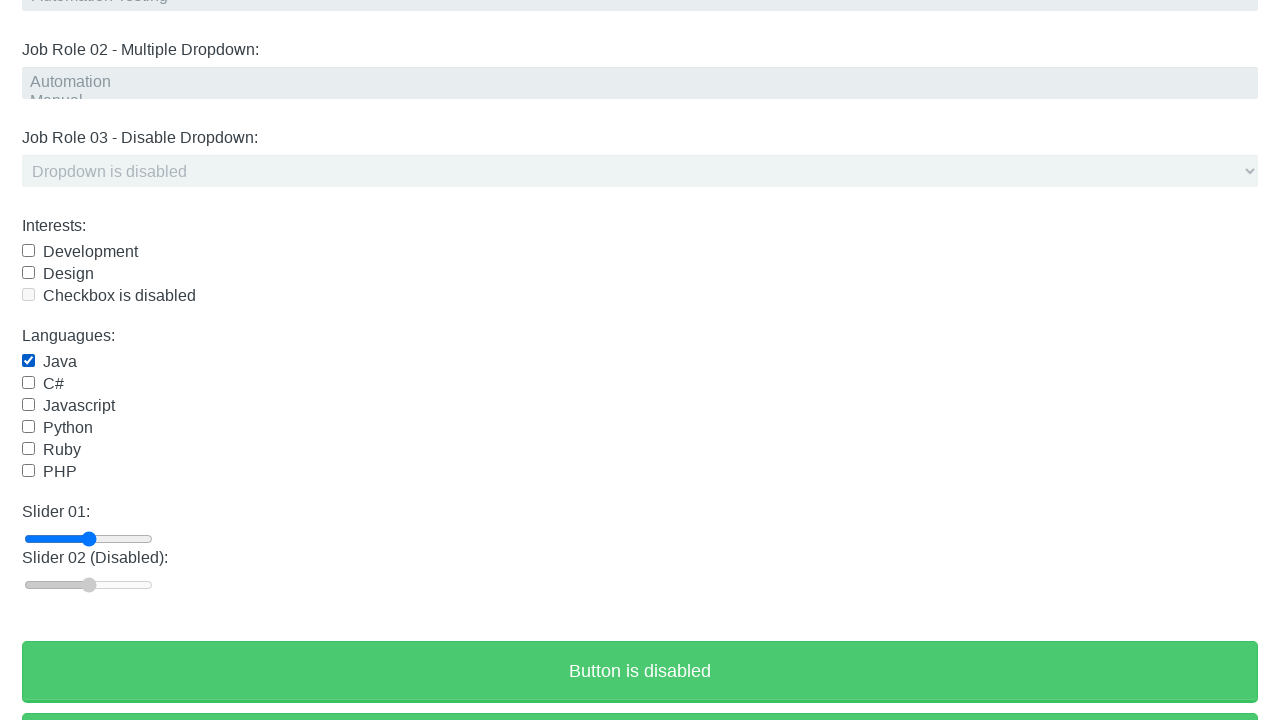

Clicked Java checkbox to uncheck it at (28, 361) on xpath=//input[@id='java']
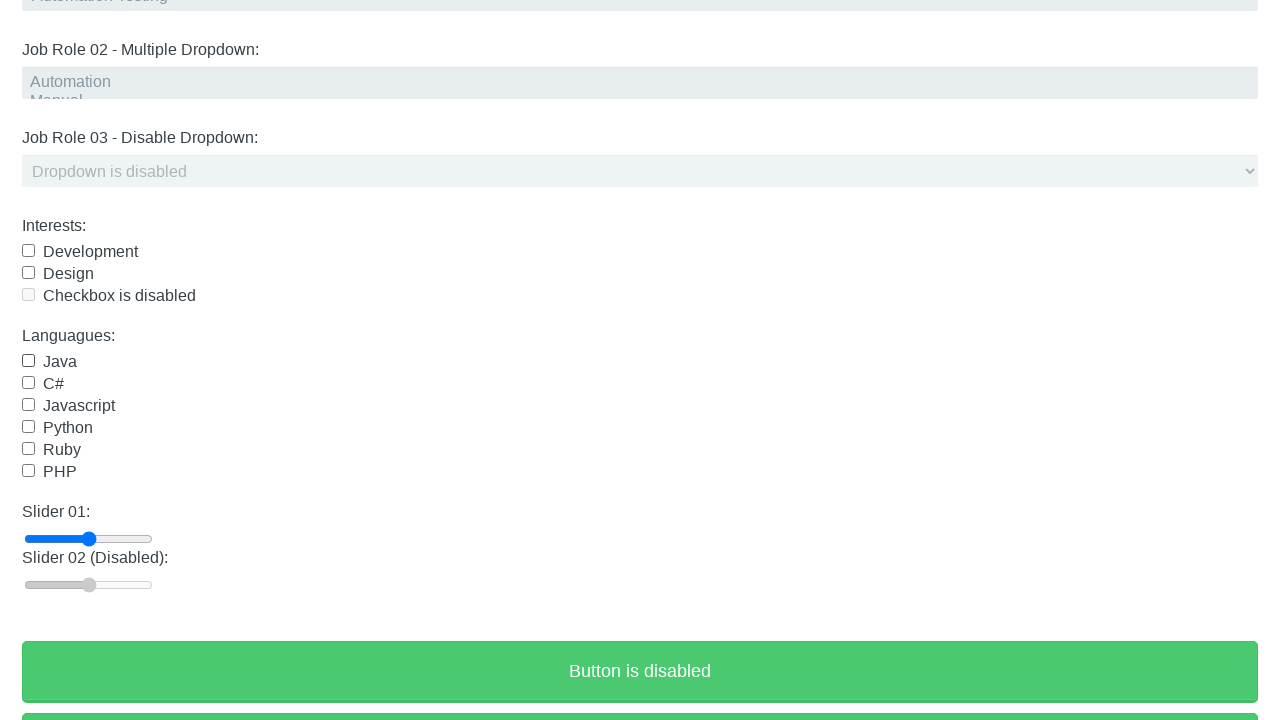

Verified Java checkbox is unchecked
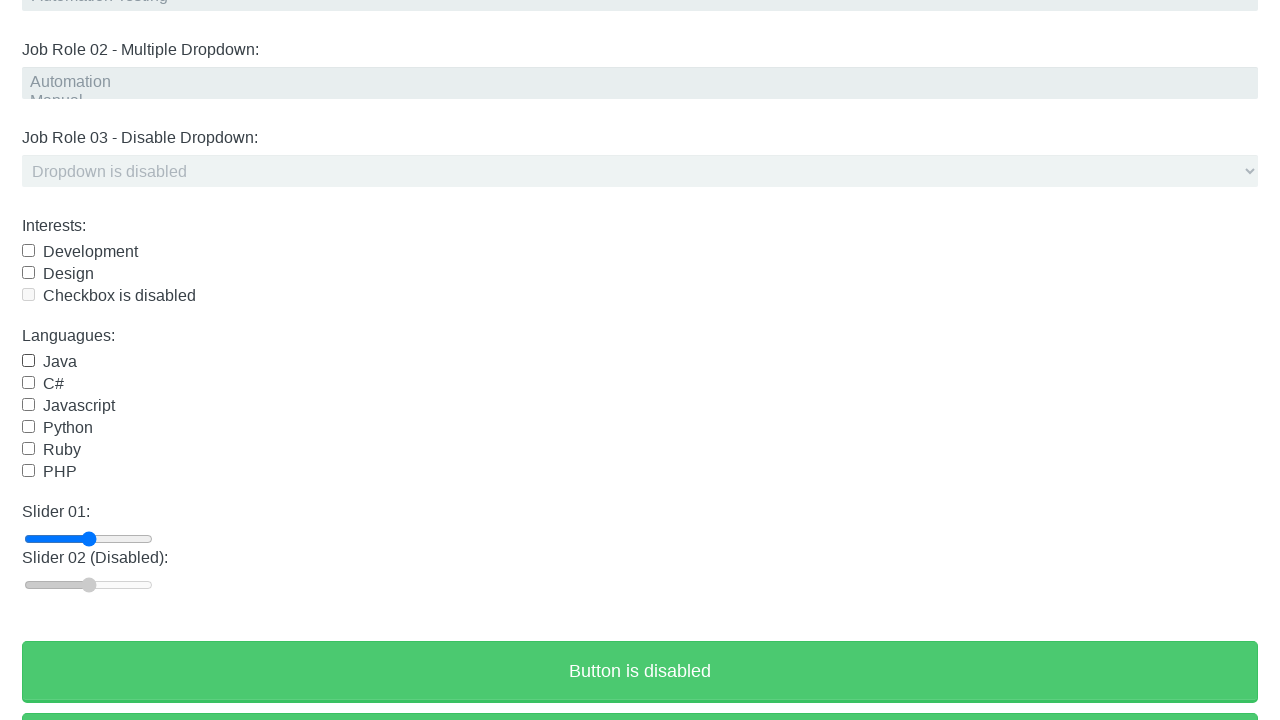

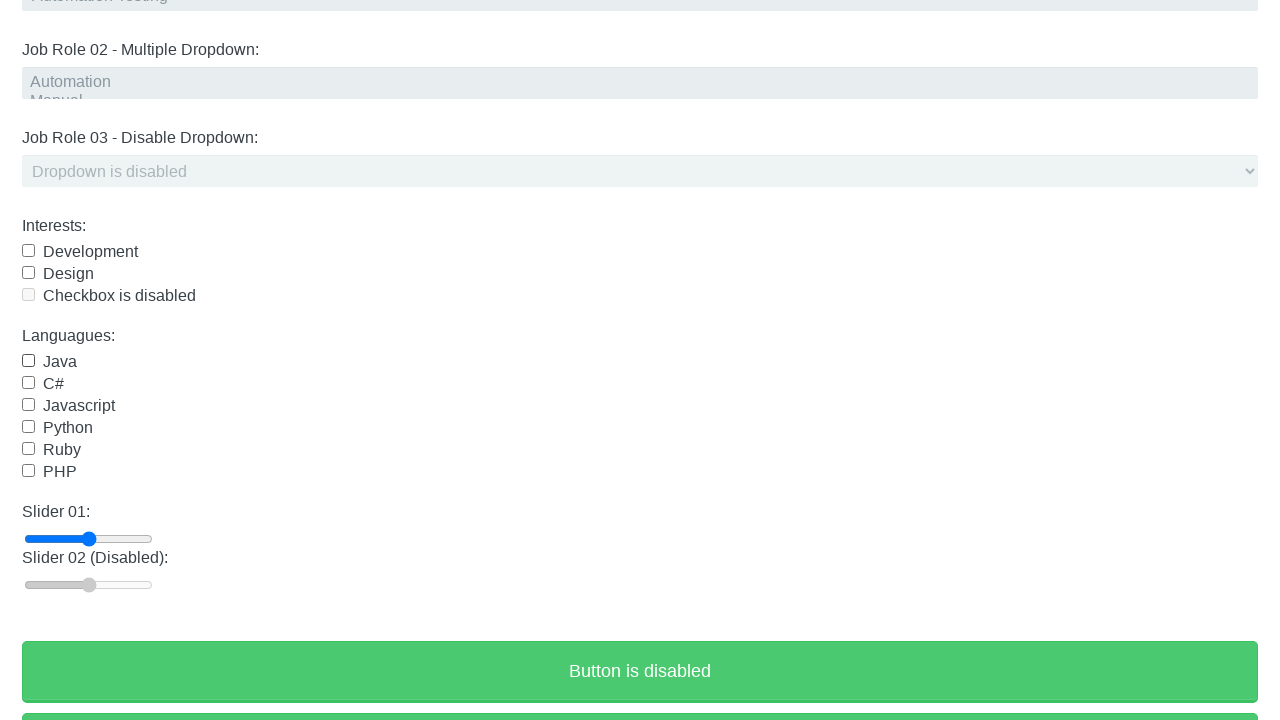